Tests scrolling functionality on the ToolsQA website by scrolling to specific elements on the page

Starting URL: https://toolsqa.com/

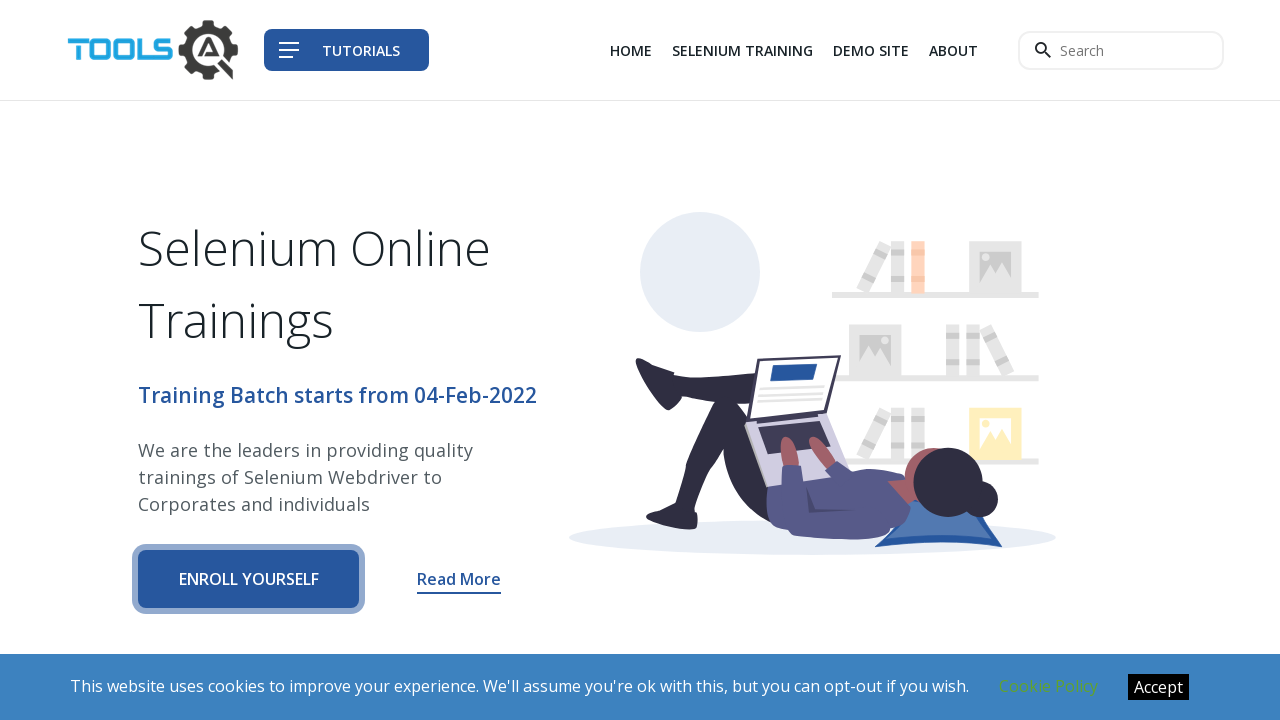

Located element containing 'Find' text
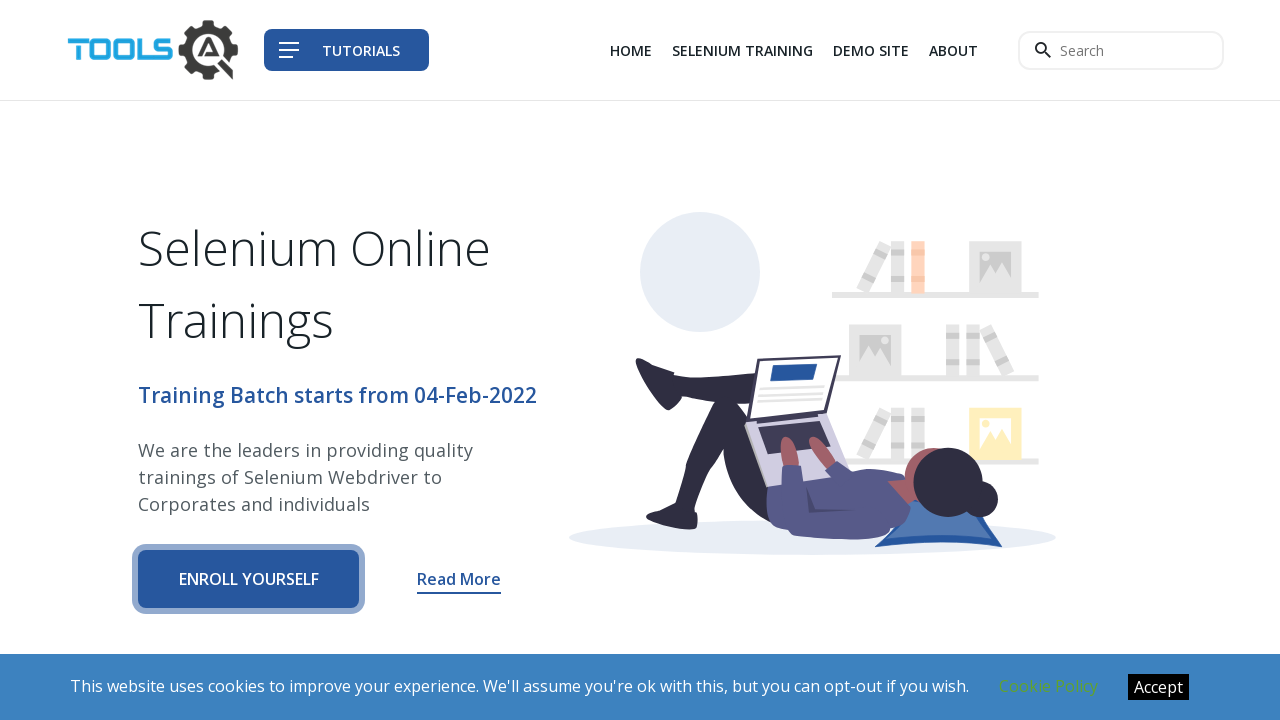

Scrolled down to 'Find' element
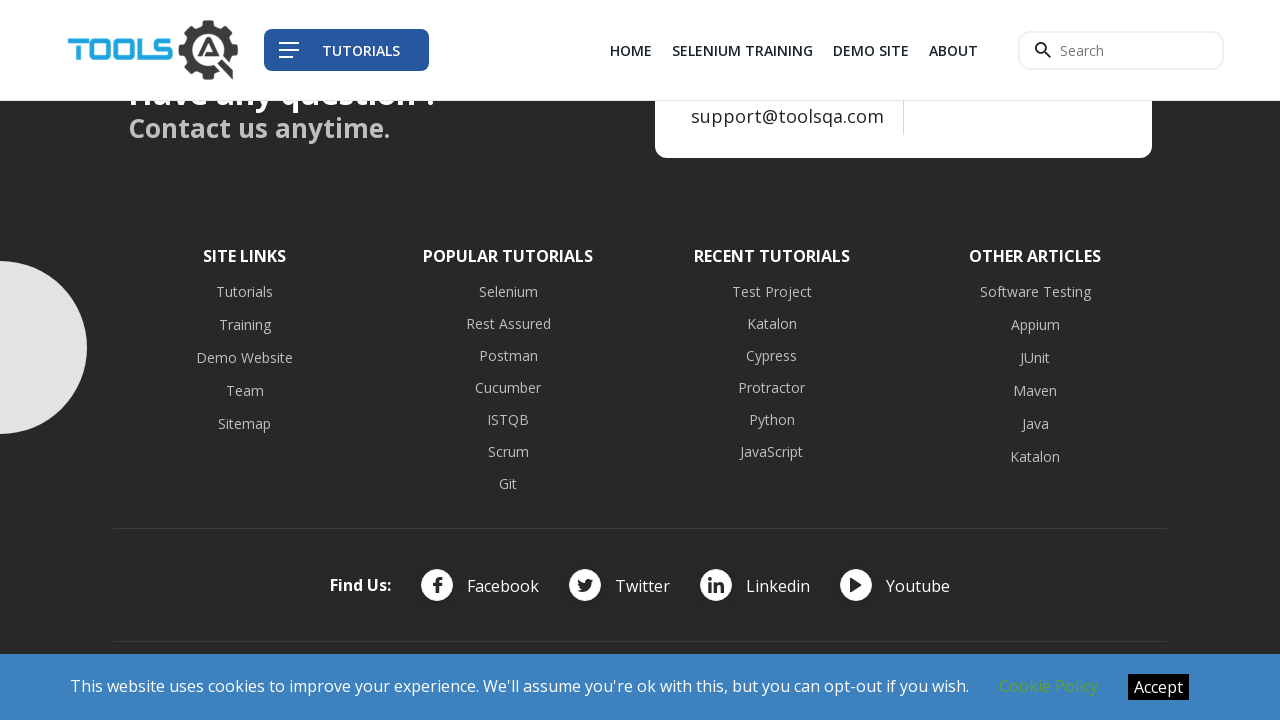

Waited 5 seconds for visual effect
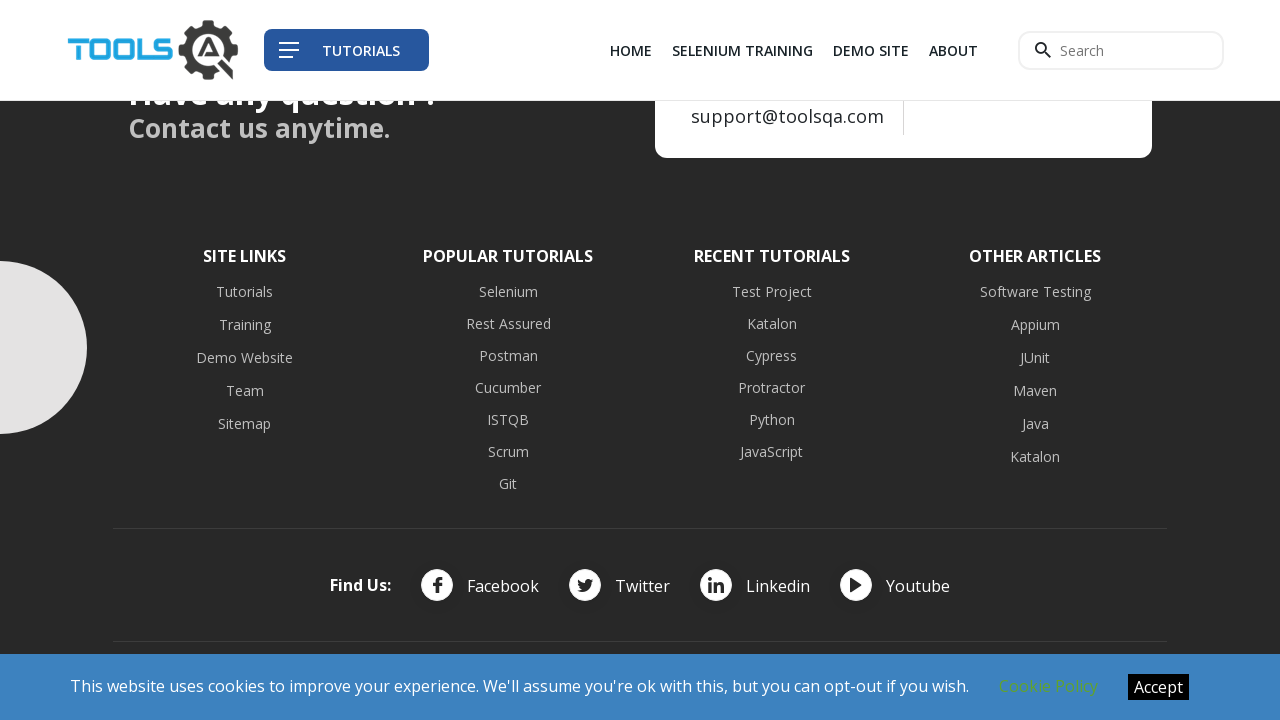

Located 'Selenium Online Trainings' element
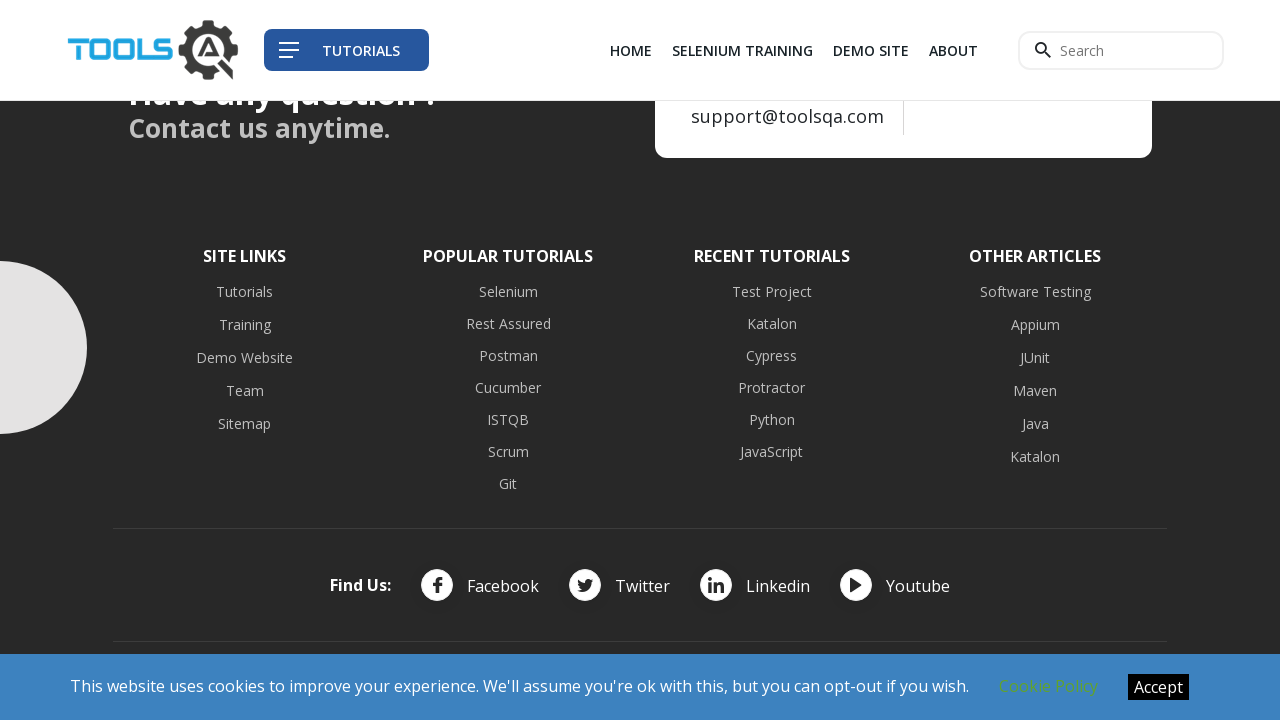

Scrolled up to 'Selenium Online Trainings' element
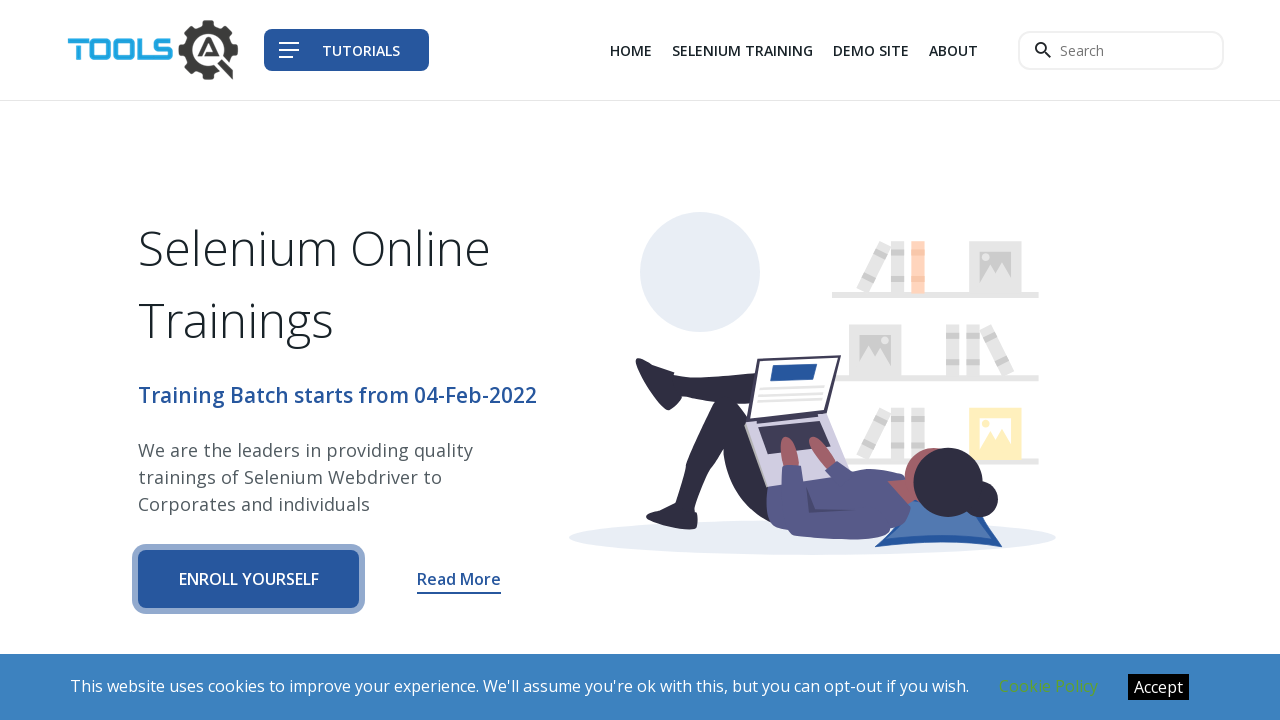

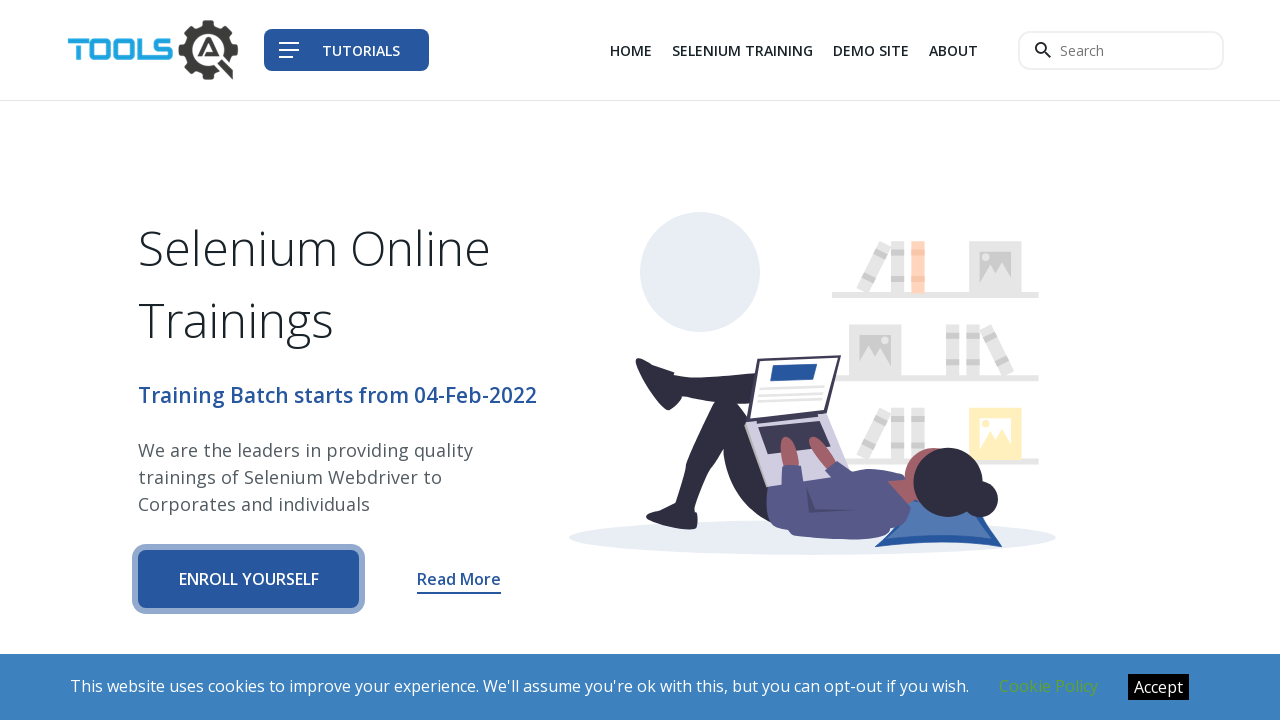